Tests marking all todo items as completed using the toggle-all checkbox

Starting URL: https://demo.playwright.dev/todomvc

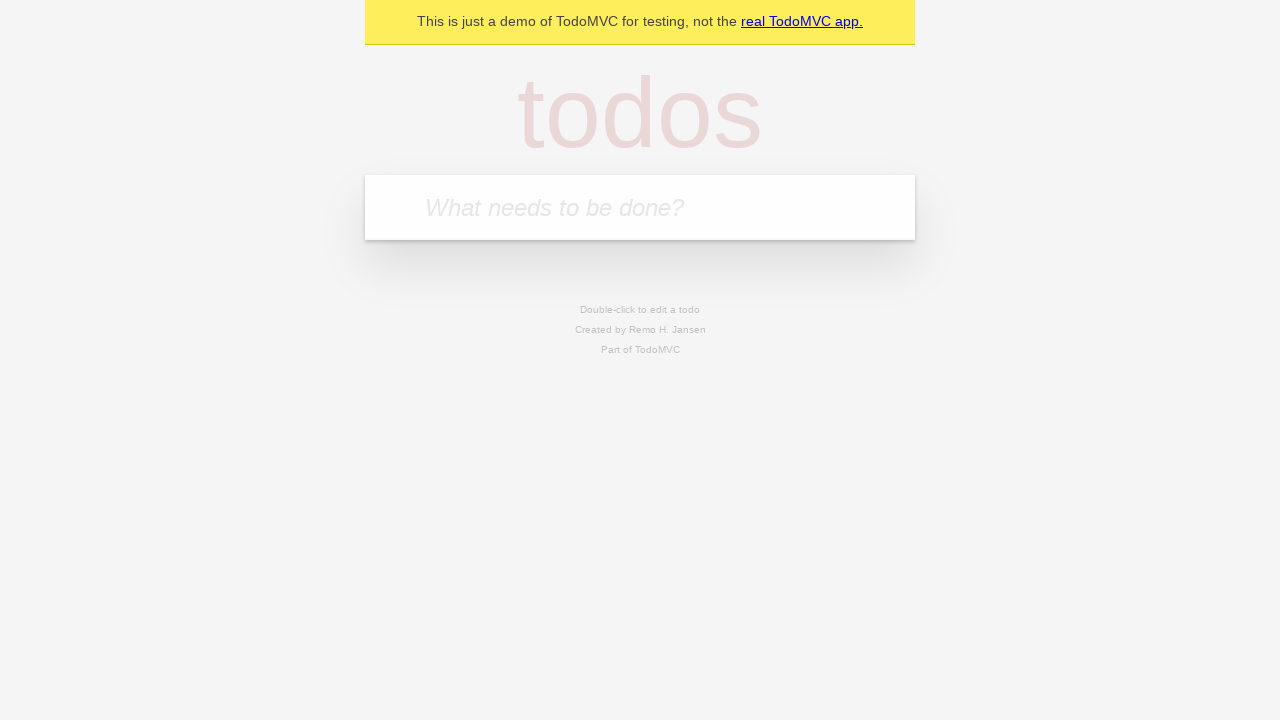

Filled first todo input with 'buy some cheese' on internal:attr=[placeholder="What needs to be done?"i]
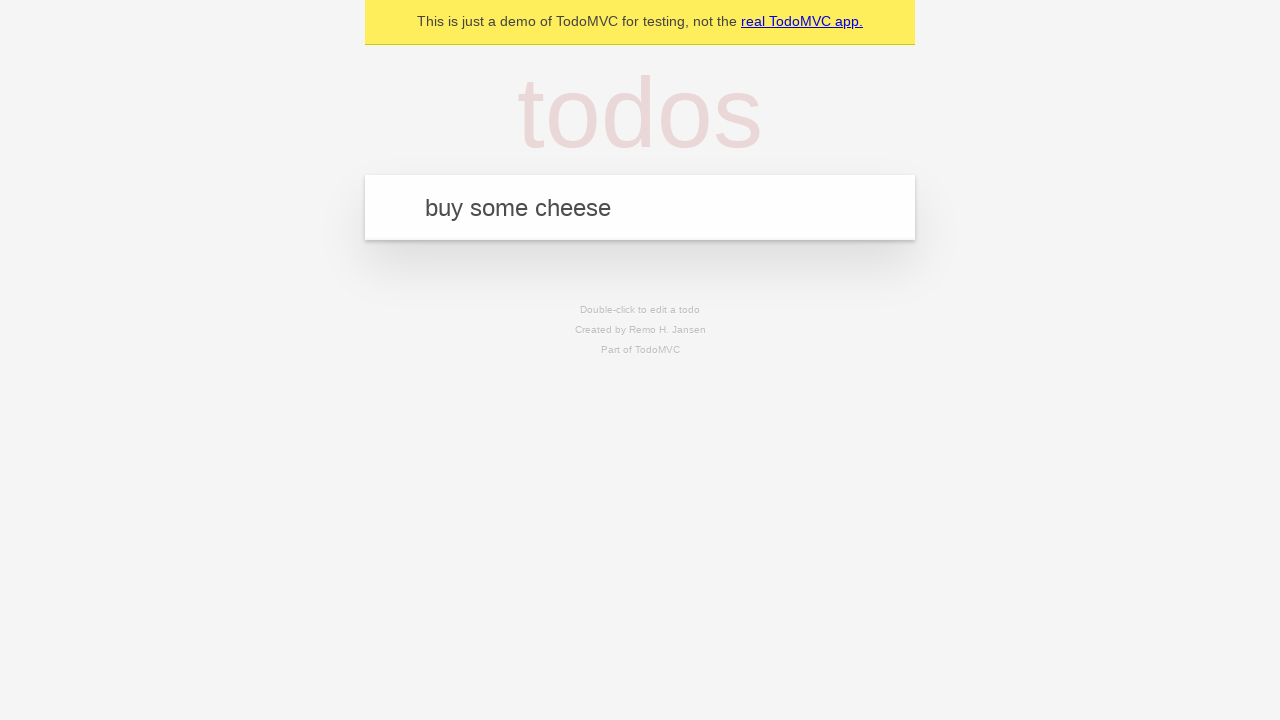

Pressed Enter to create first todo item on internal:attr=[placeholder="What needs to be done?"i]
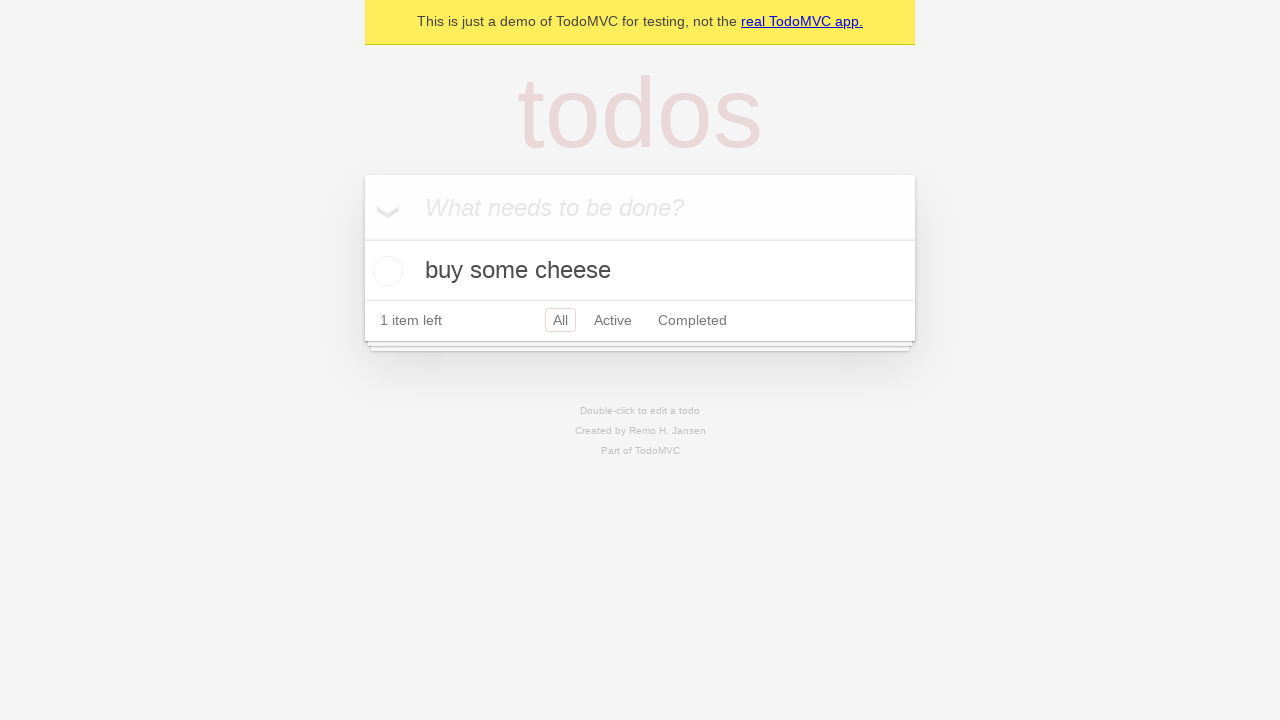

Filled second todo input with 'feed the cat' on internal:attr=[placeholder="What needs to be done?"i]
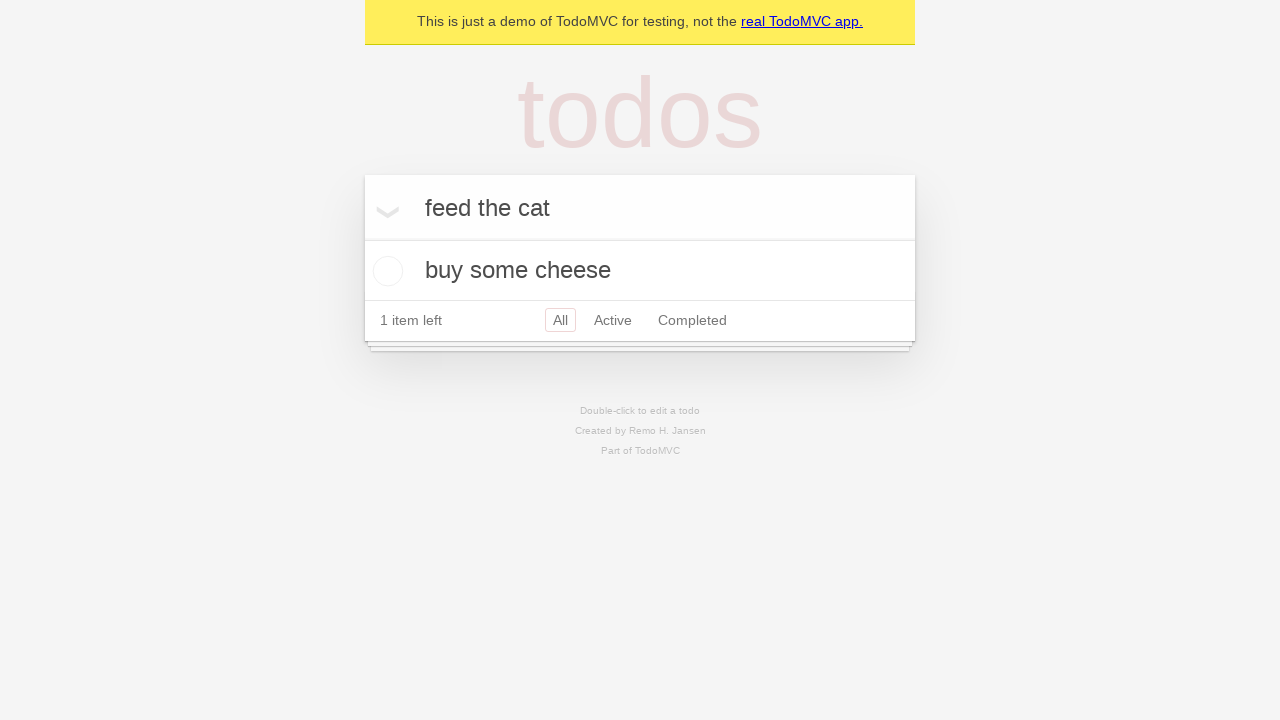

Pressed Enter to create second todo item on internal:attr=[placeholder="What needs to be done?"i]
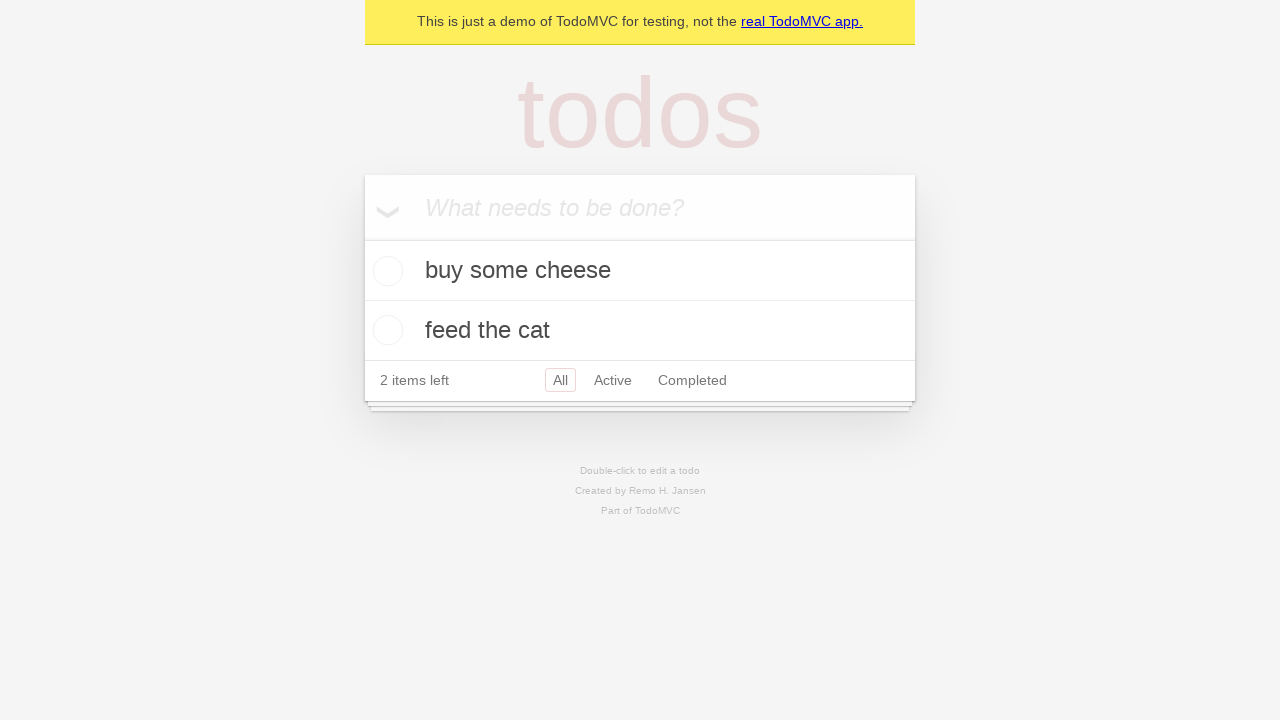

Filled third todo input with 'book a doctors appointment' on internal:attr=[placeholder="What needs to be done?"i]
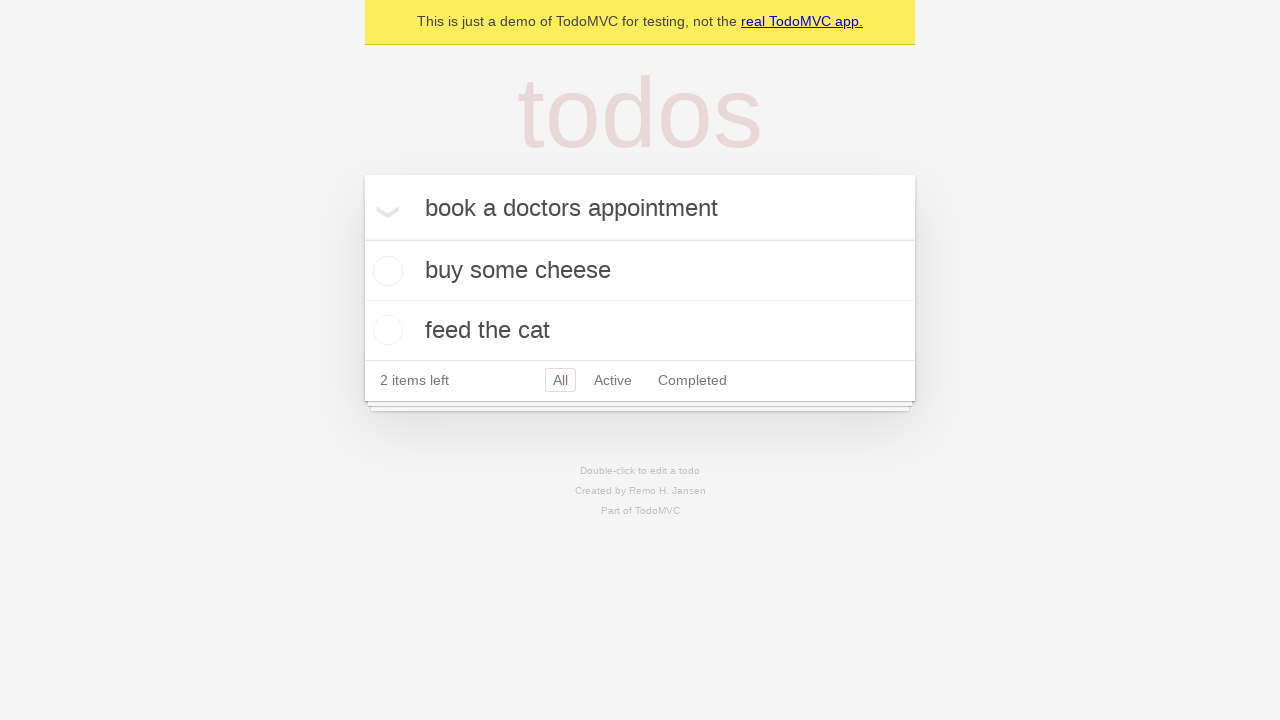

Pressed Enter to create third todo item on internal:attr=[placeholder="What needs to be done?"i]
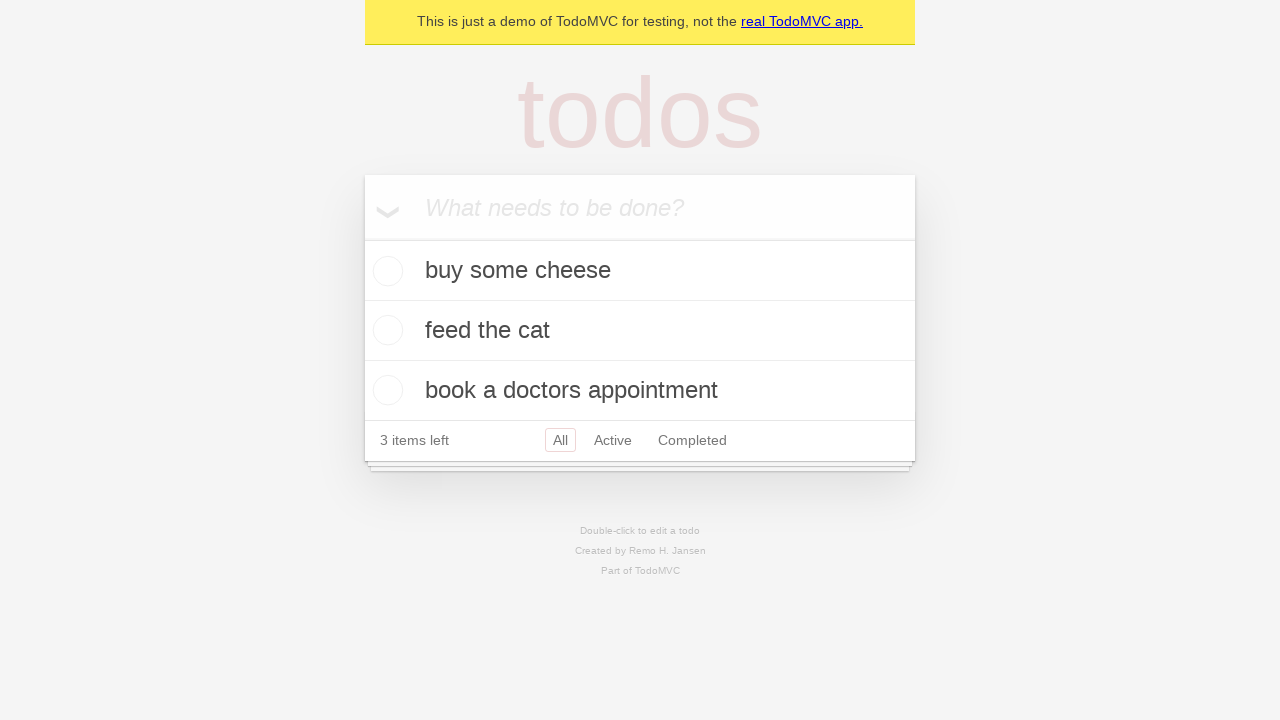

Checked 'Mark all as complete' toggle to mark all todos as completed at (362, 238) on internal:label="Mark all as complete"i
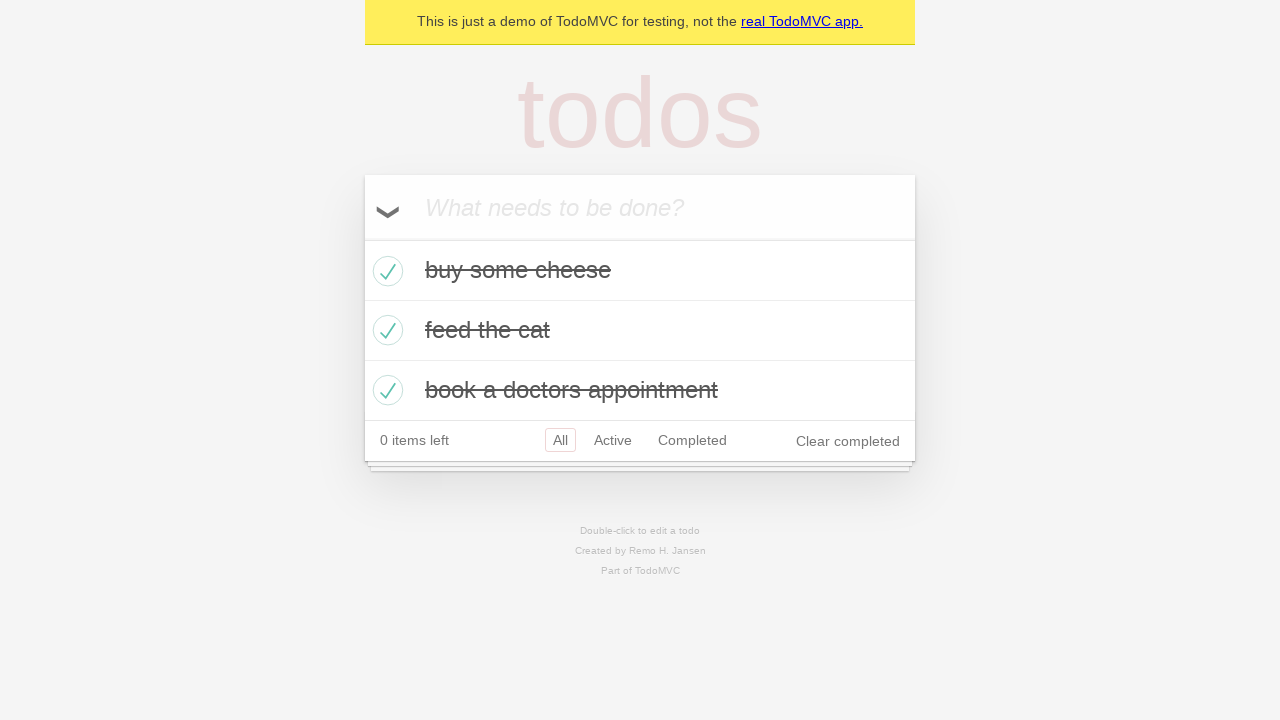

Waited for completed todo items to be visible
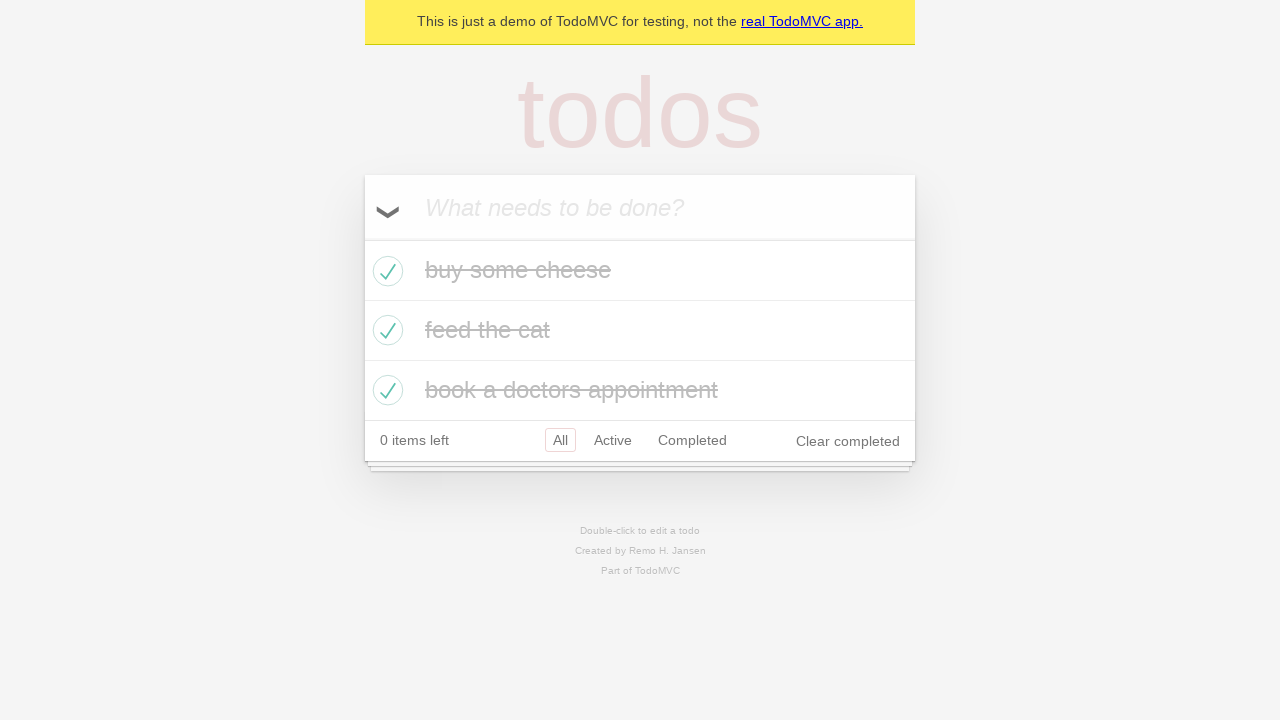

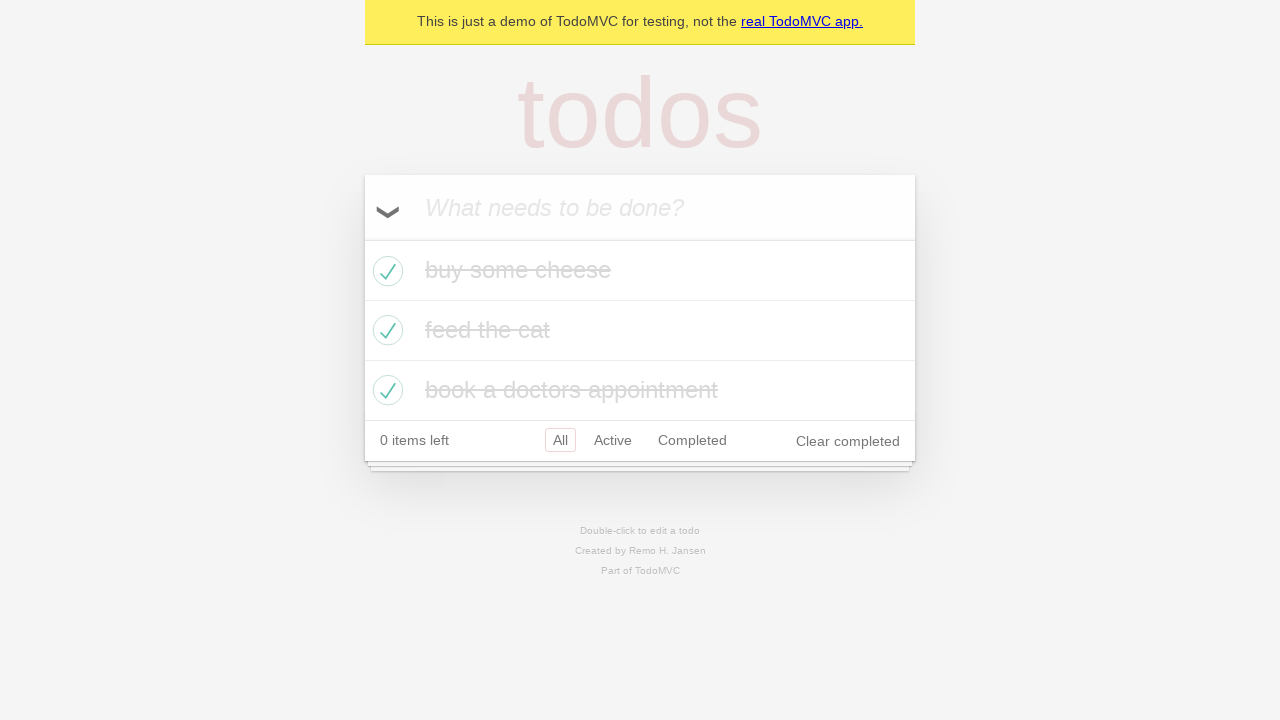